Tests that the main and footer sections become visible after adding a todo item.

Starting URL: https://demo.playwright.dev/todomvc

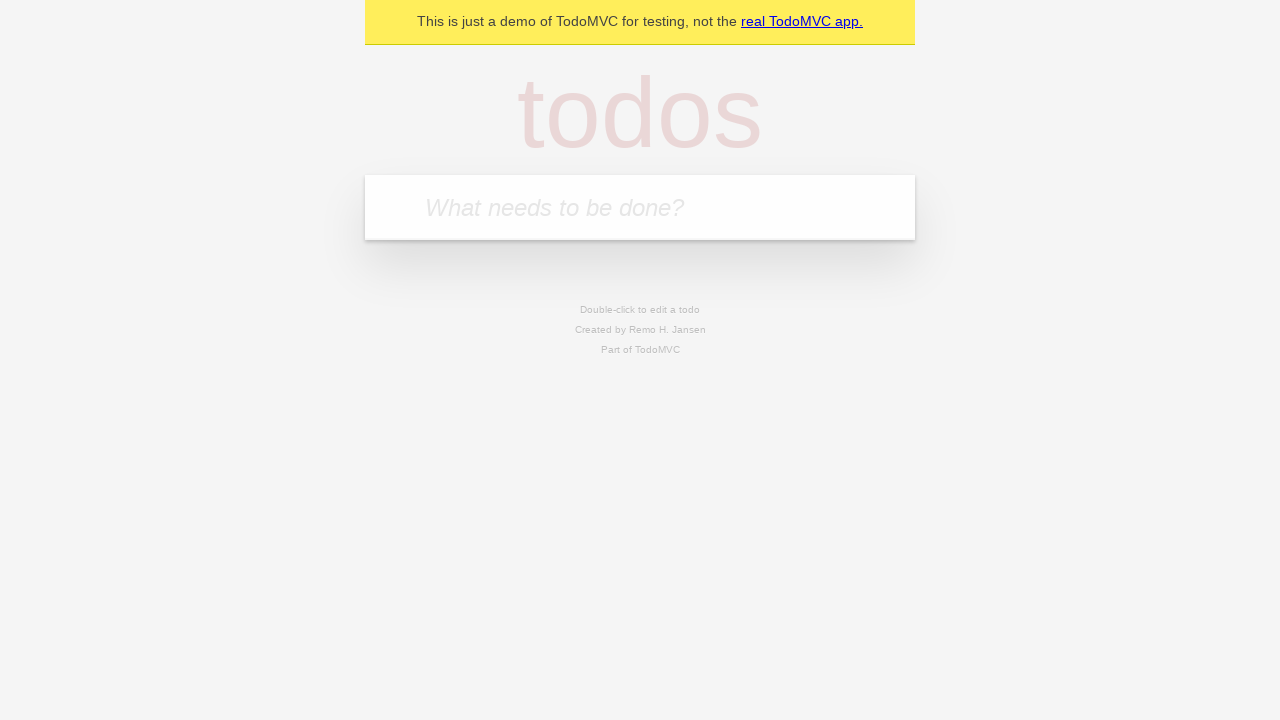

Filled todo input field with 'buy some cheese' on internal:attr=[placeholder="What needs to be done?"i]
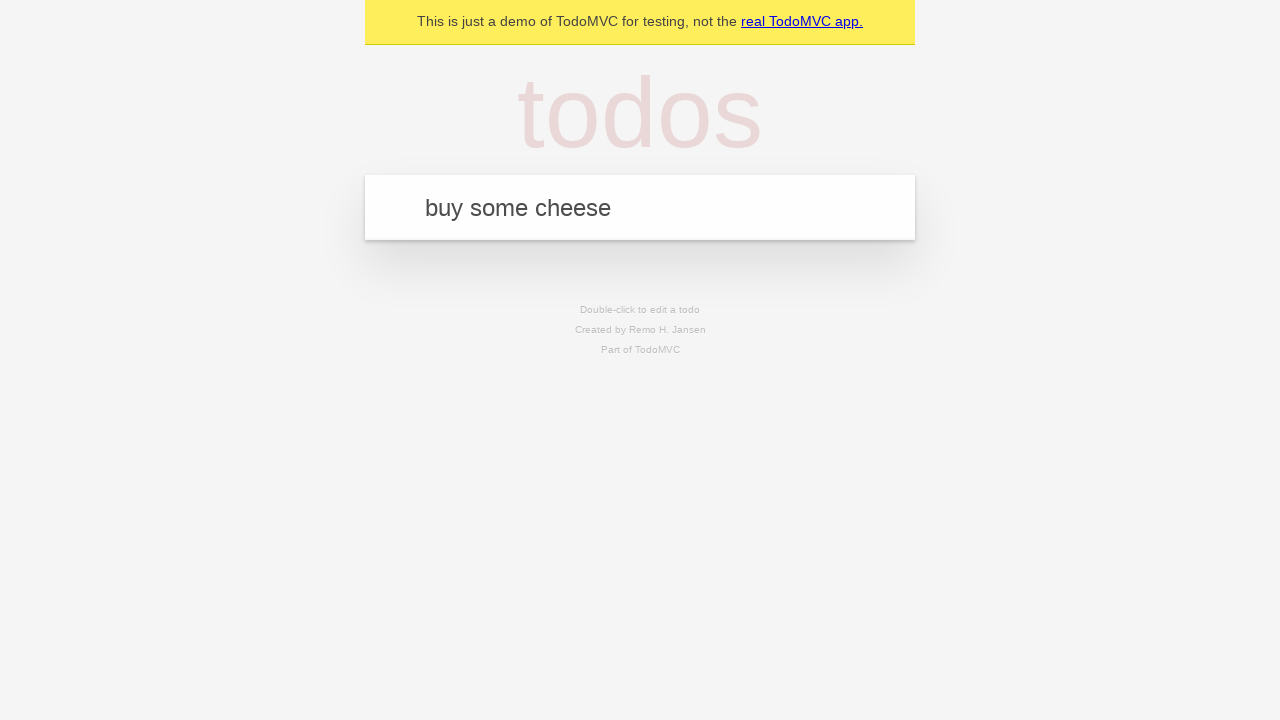

Pressed Enter to add todo item on internal:attr=[placeholder="What needs to be done?"i]
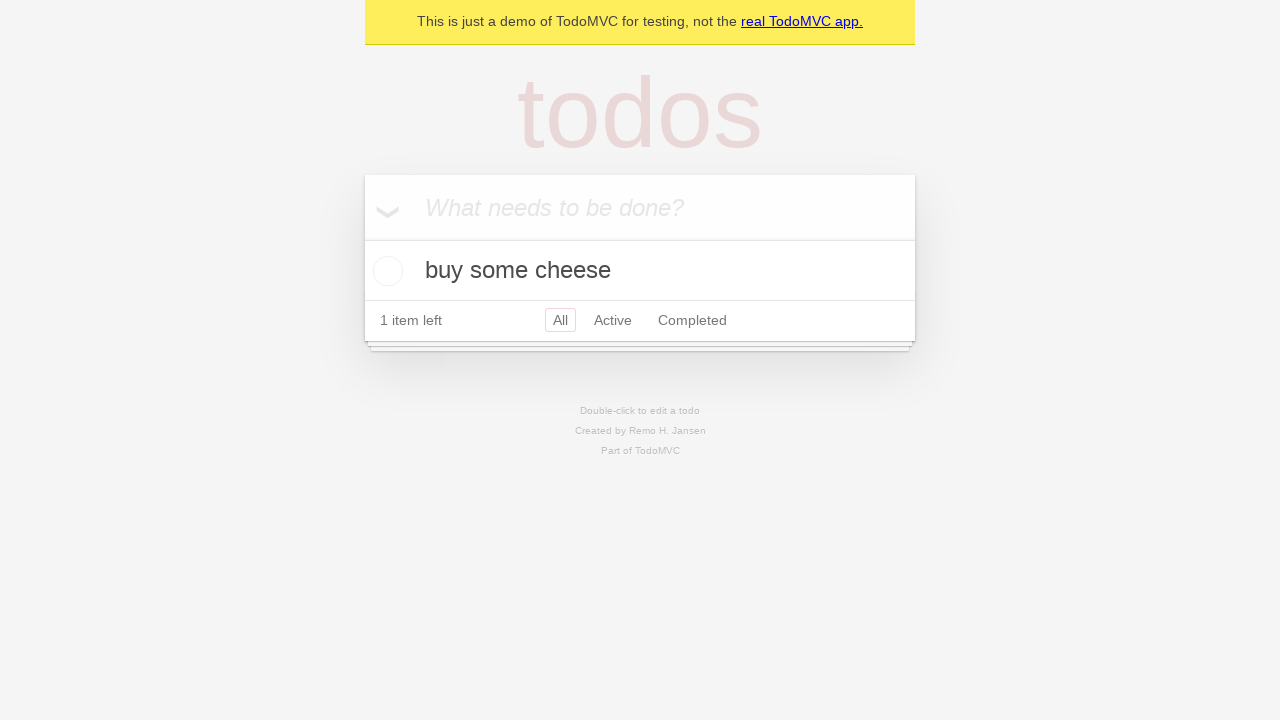

Main section became visible after adding todo item
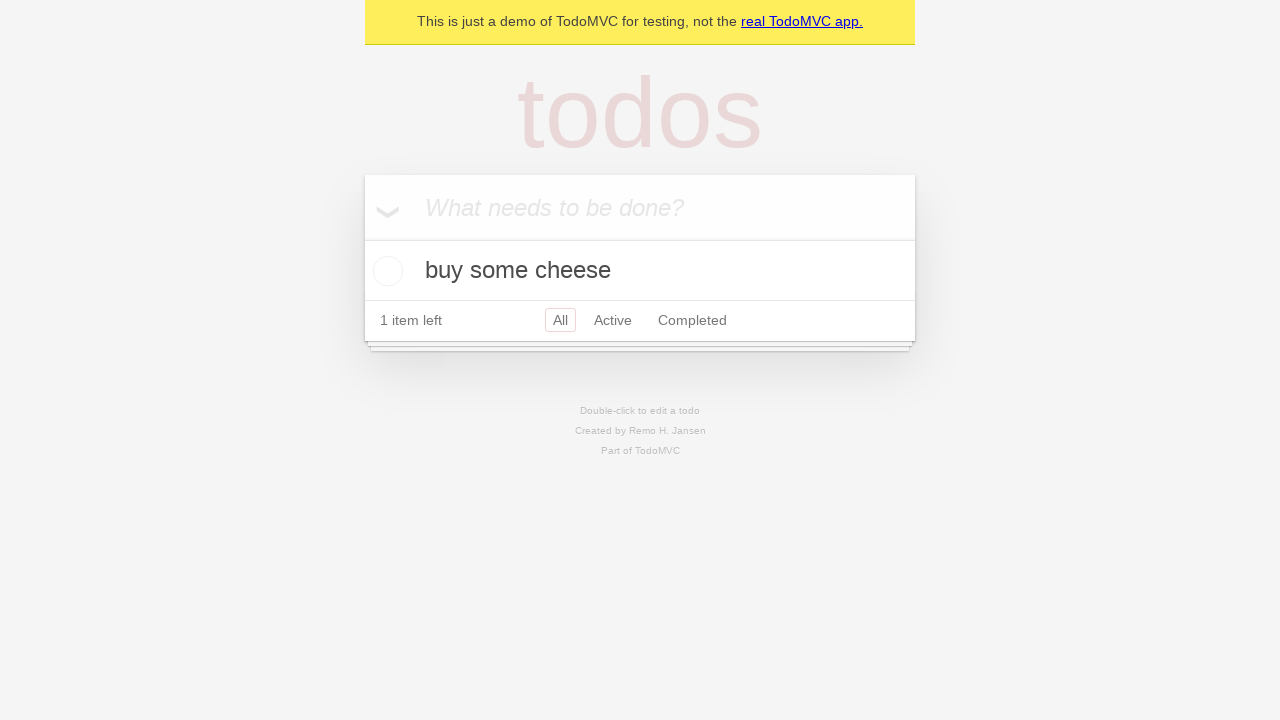

Footer section became visible after adding todo item
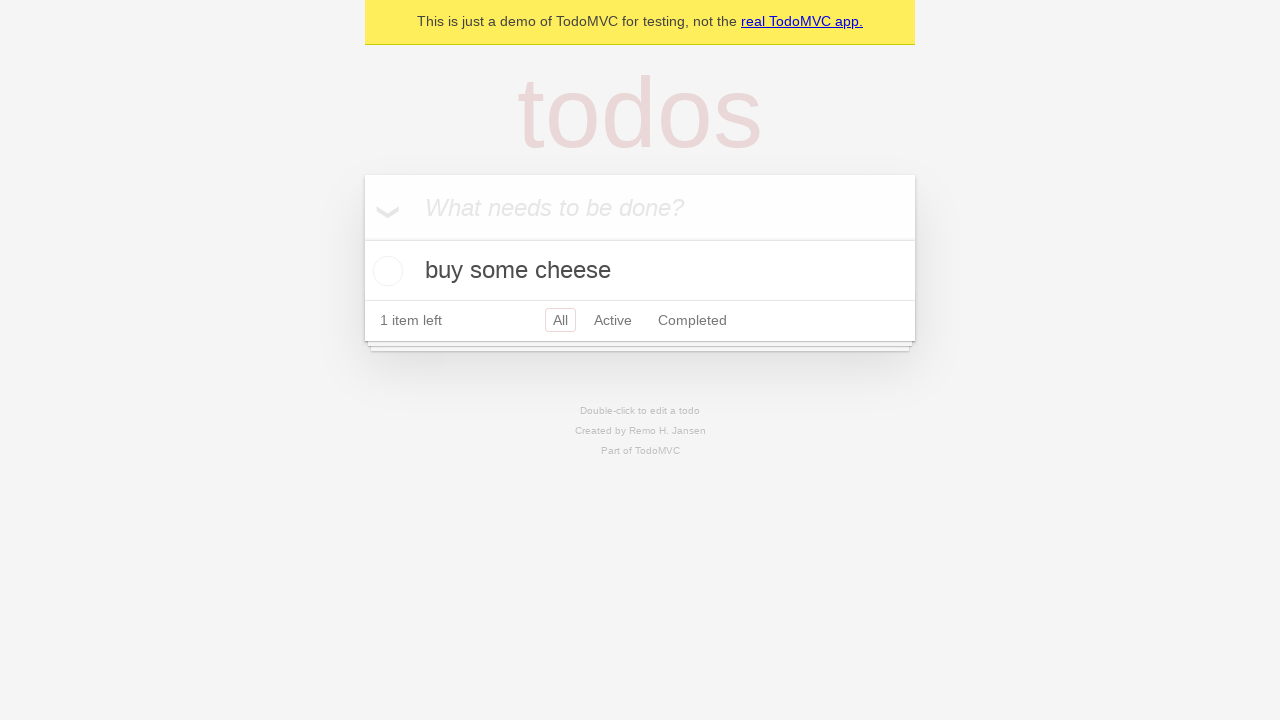

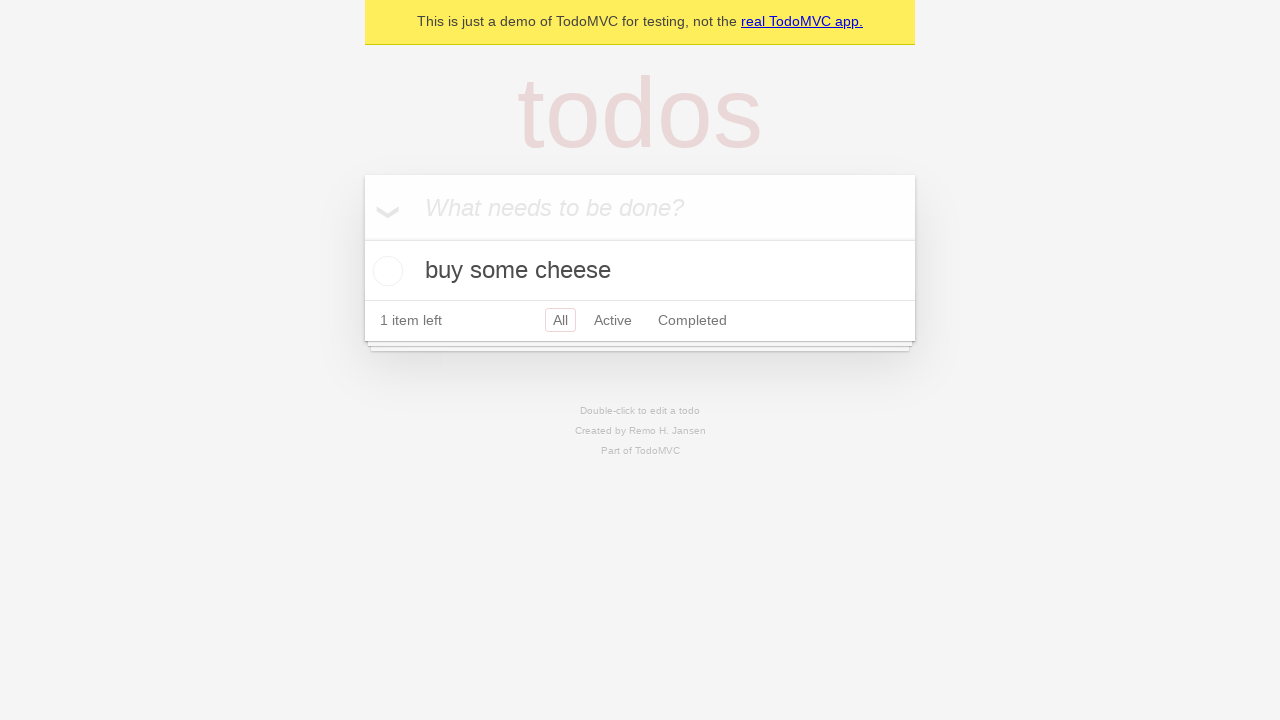